Gets and validates the page title of the DemoBlaze website

Starting URL: https://www.demoblaze.com/index.html

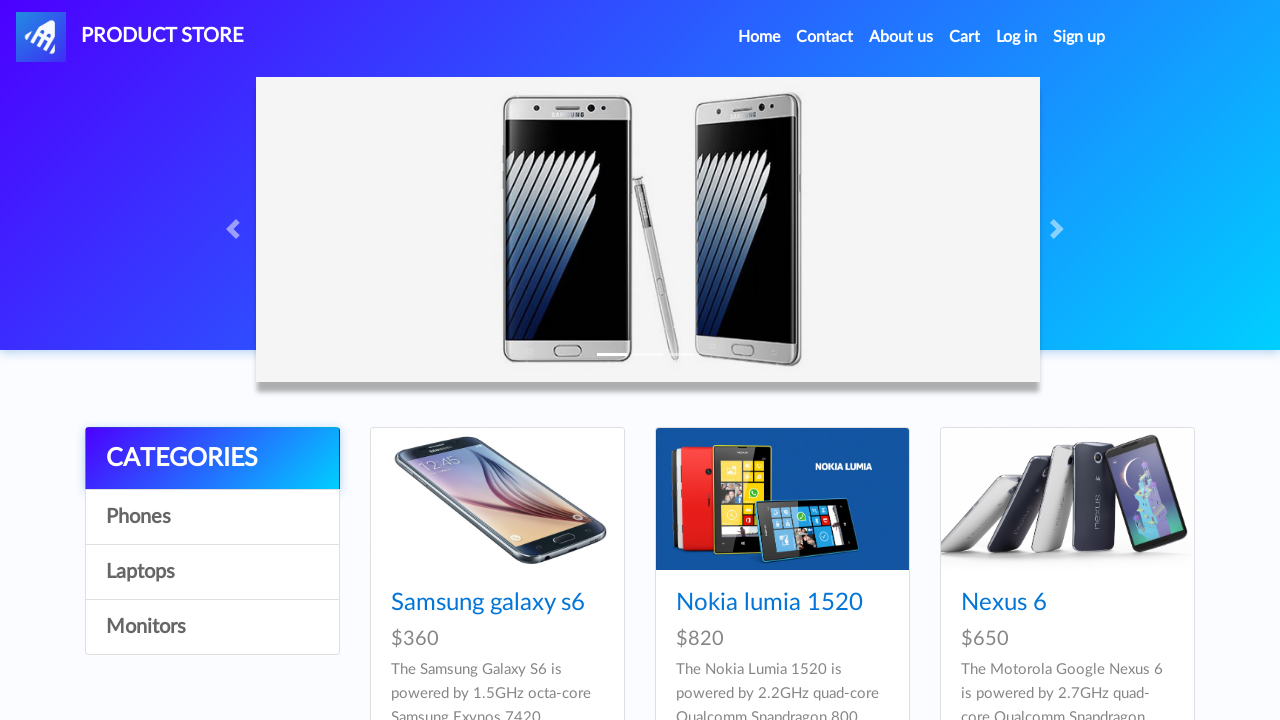

Retrieved page title from DemoBlaze website
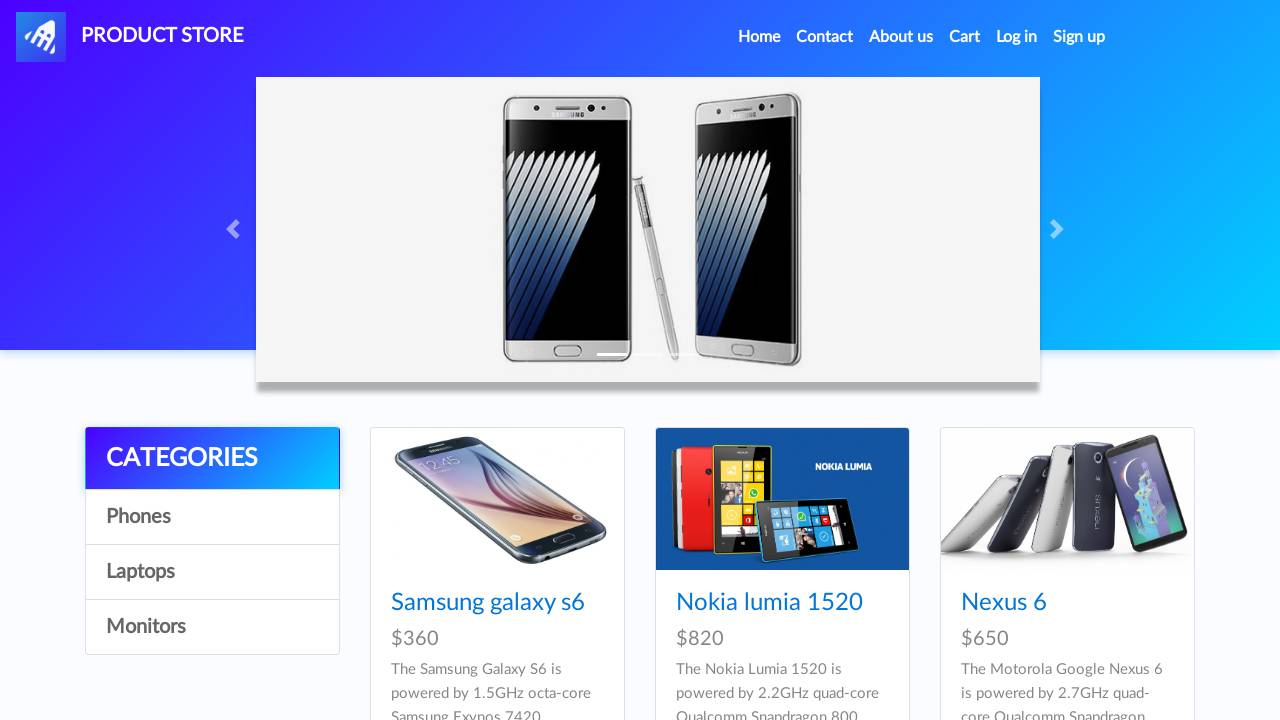

Verified page title is 'STORE'
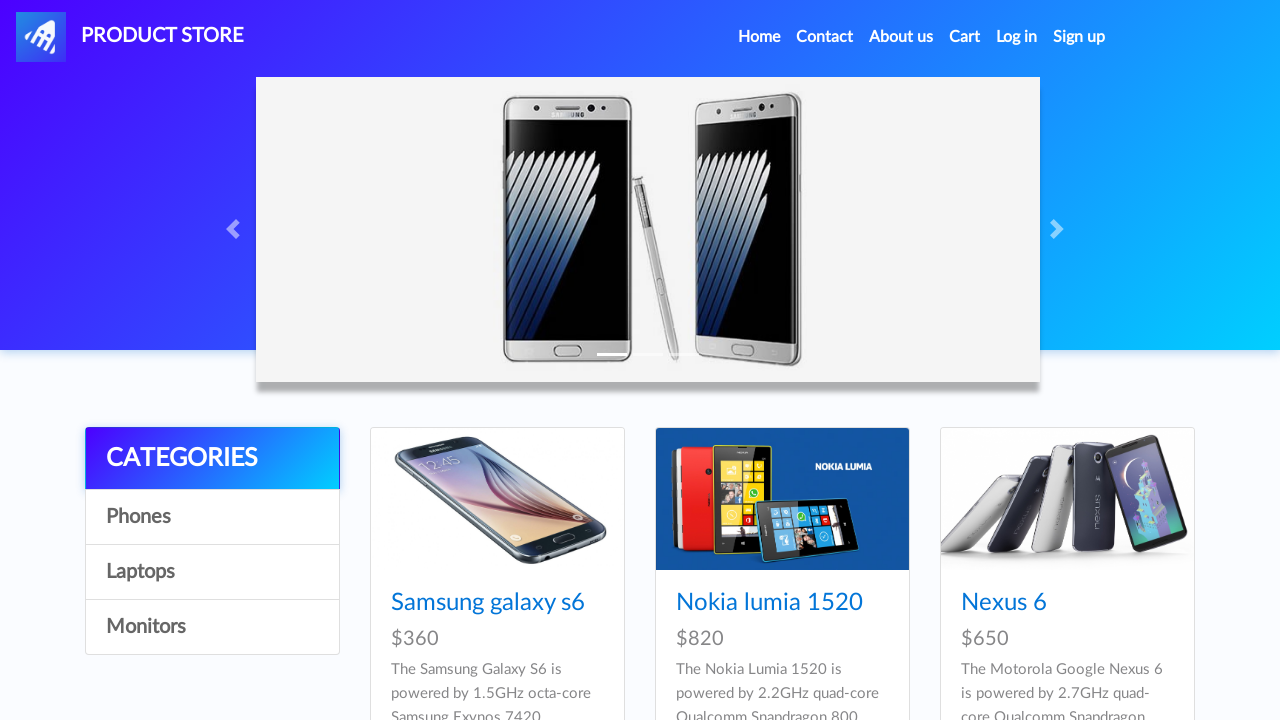

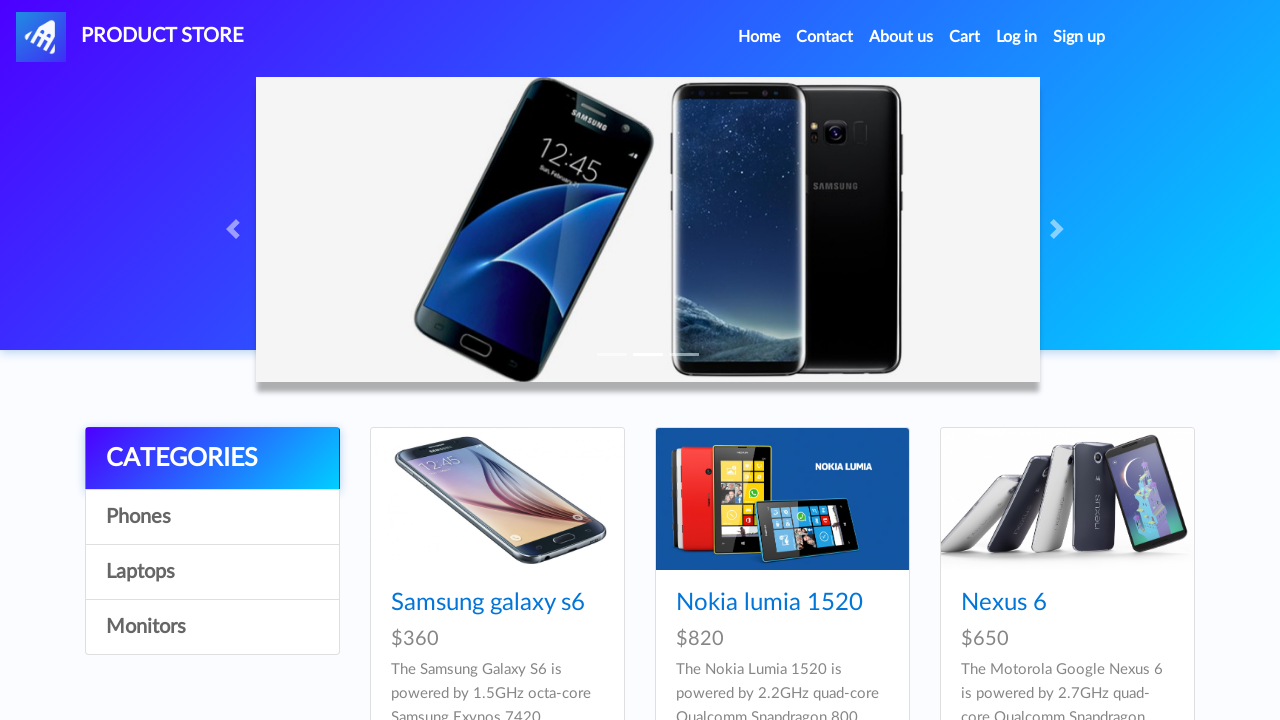